Tests dropdown selection functionality by selecting options using different methods: by value, by index, and by visible text

Starting URL: https://the-internet.herokuapp.com/dropdown

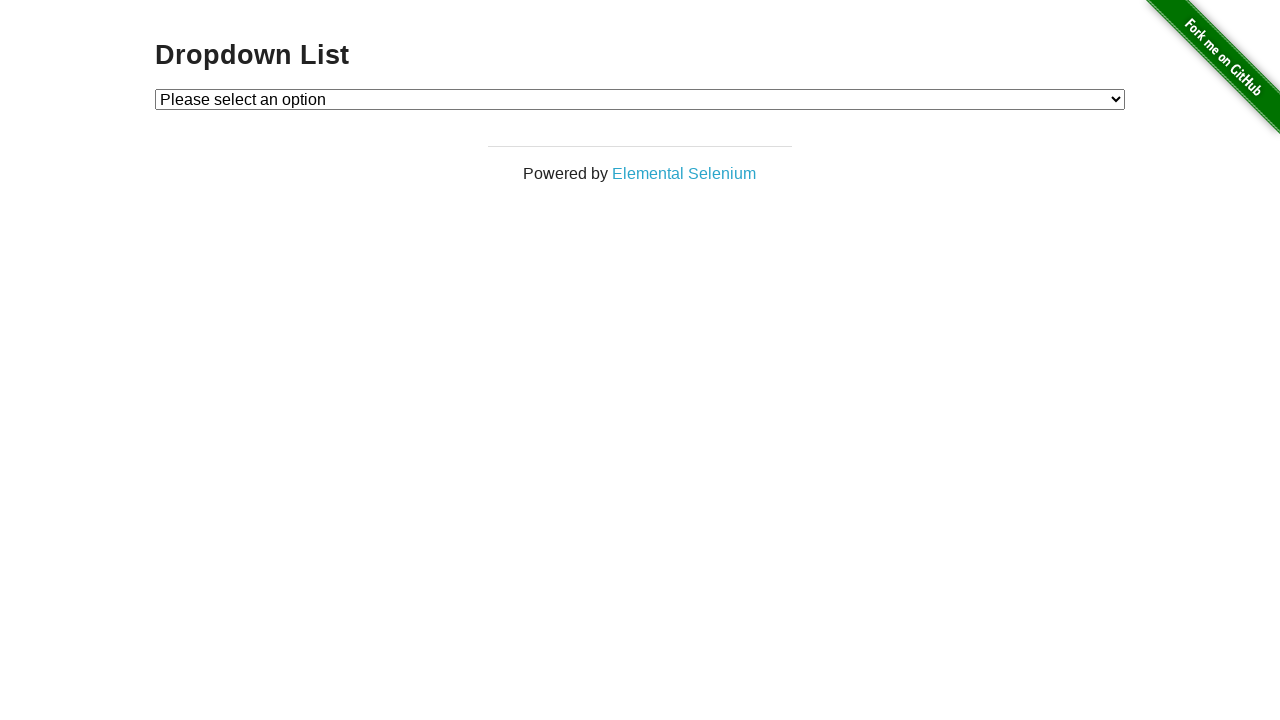

Selected dropdown option by value '1' on #dropdown
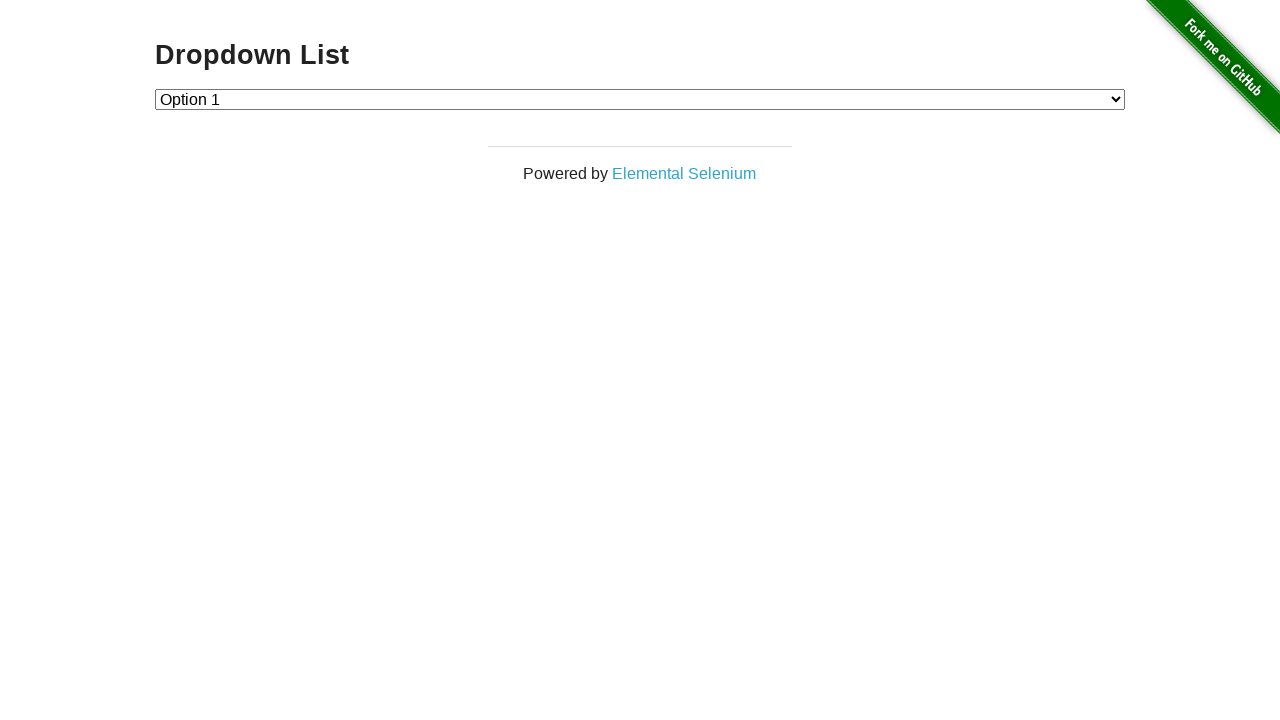

Selected dropdown option by value '2' on #dropdown
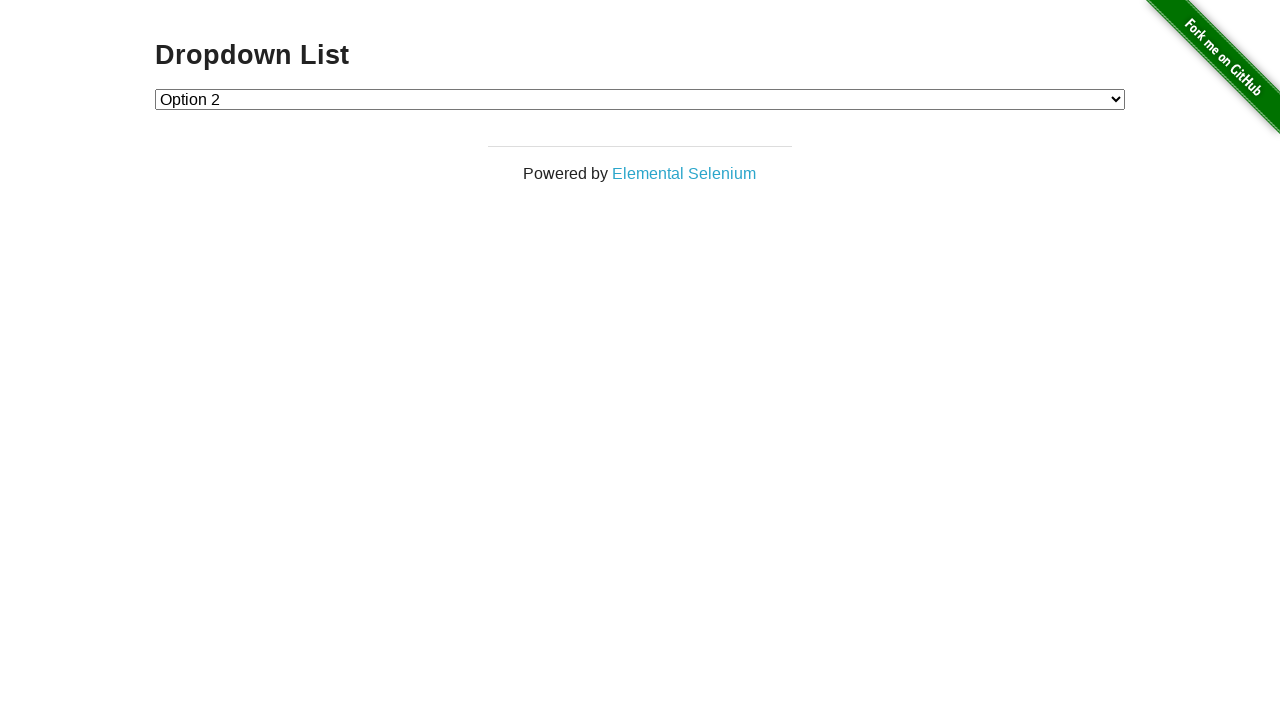

Selected dropdown option by index 1 (first option after placeholder) on #dropdown
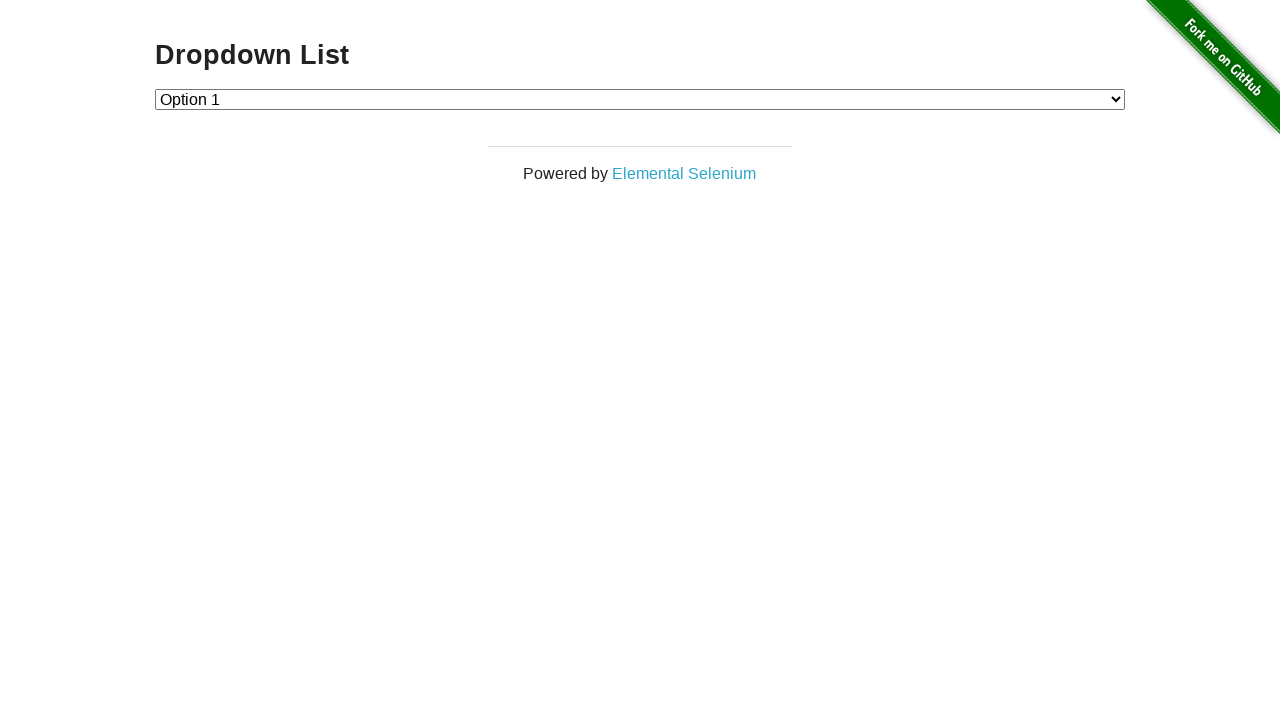

Selected dropdown option by index 2 on #dropdown
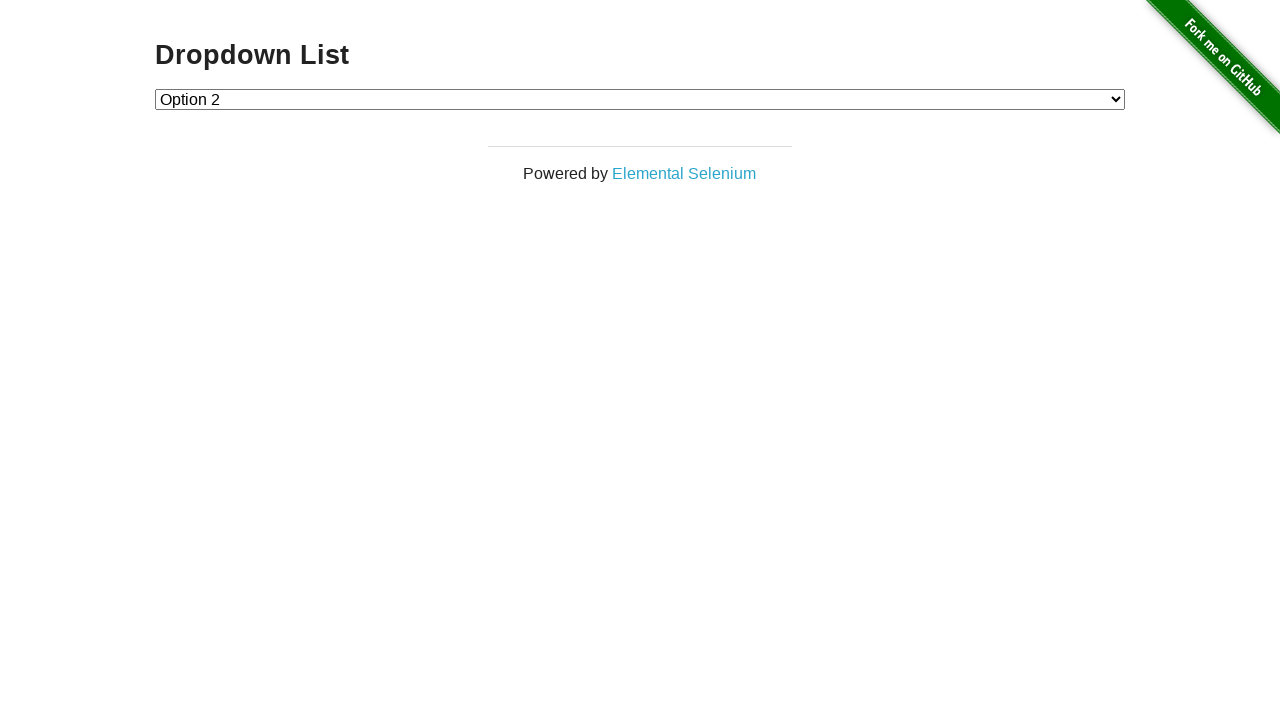

Selected dropdown option by visible text 'Option 1' on #dropdown
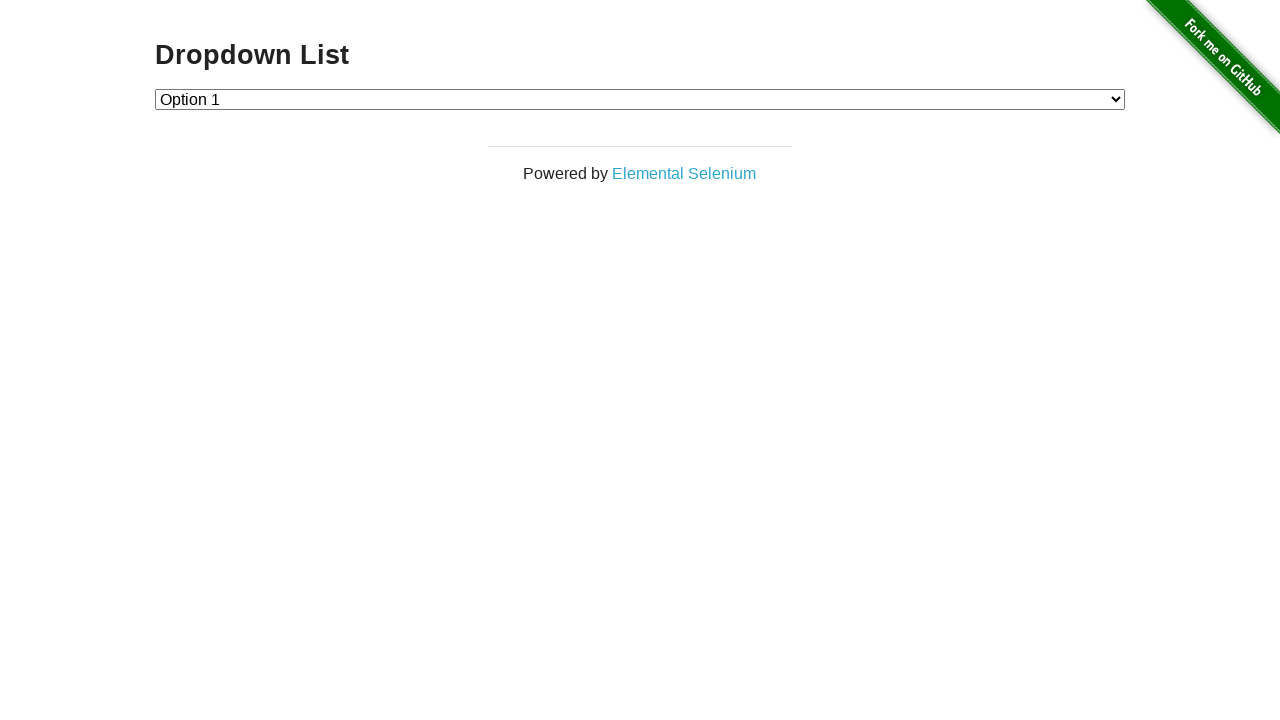

Selected dropdown option by visible text 'Option 2' on #dropdown
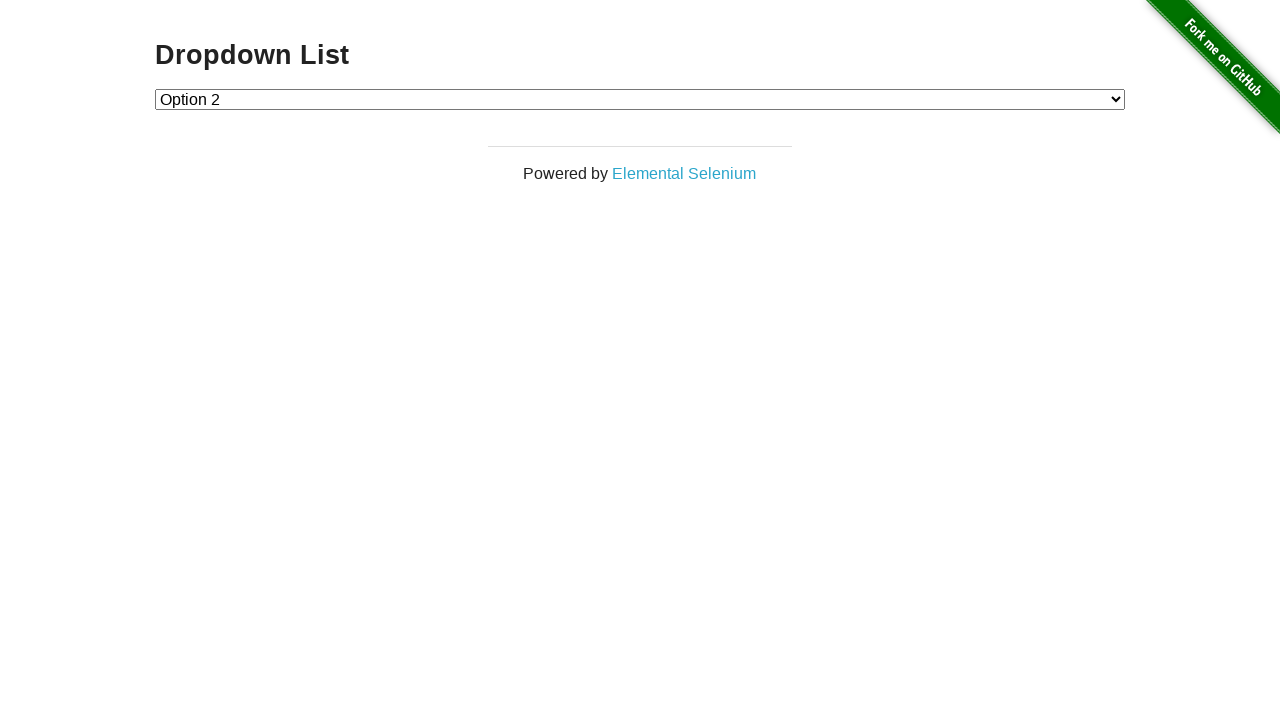

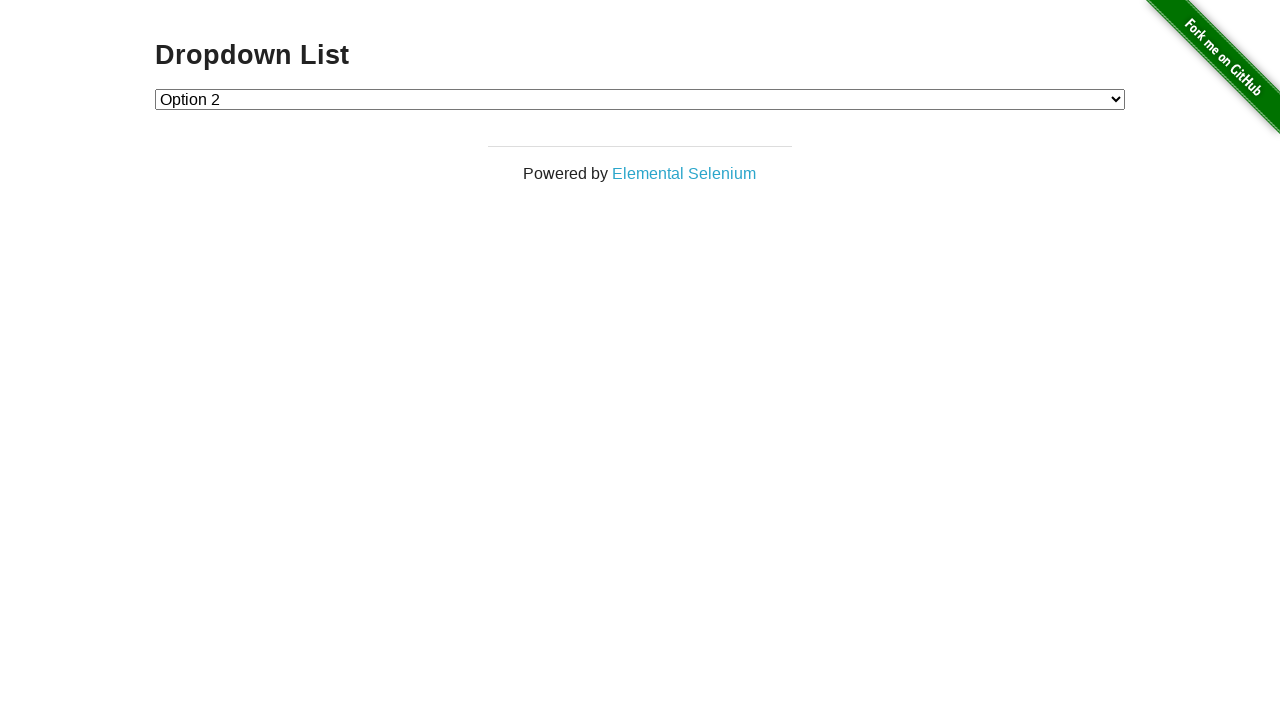